Tests dropdown functionality on the-internet.herokuapp.com by navigating to the dropdown page, selecting an option, and verifying the selection was made correctly.

Starting URL: http://the-internet.herokuapp.com

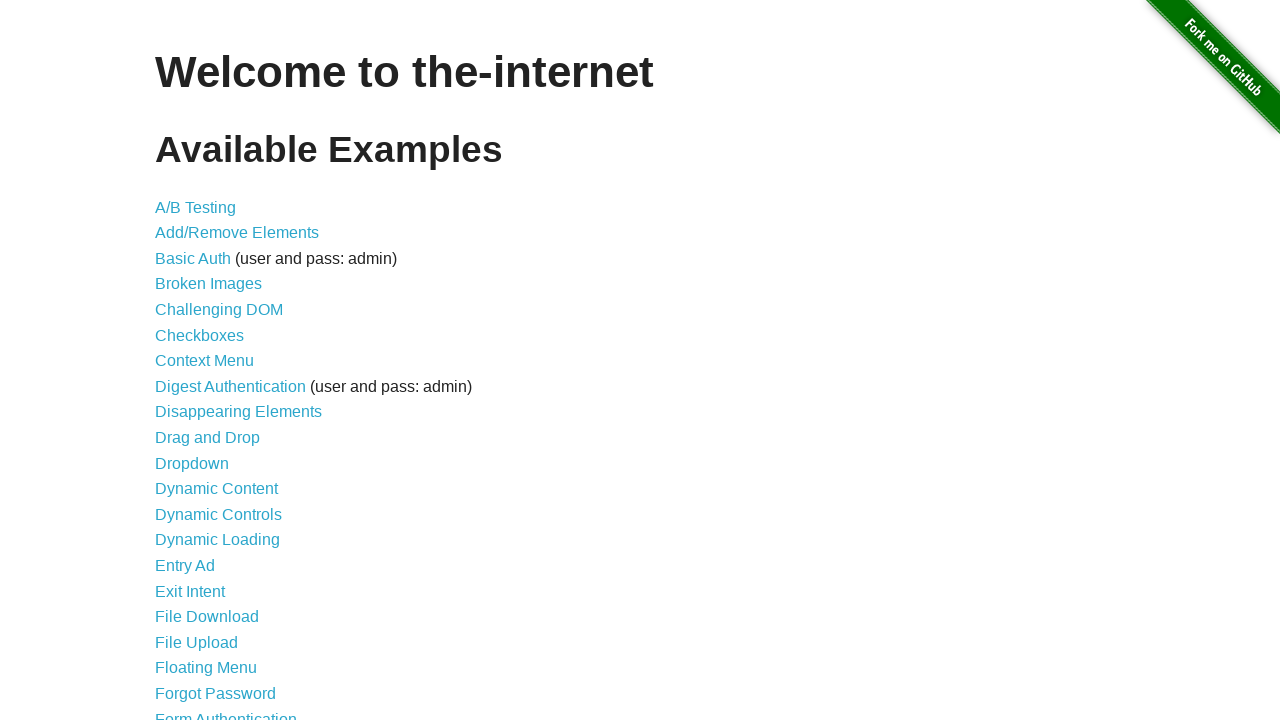

Clicked on the Dropdown link from the home page at (192, 463) on a[href='/dropdown']
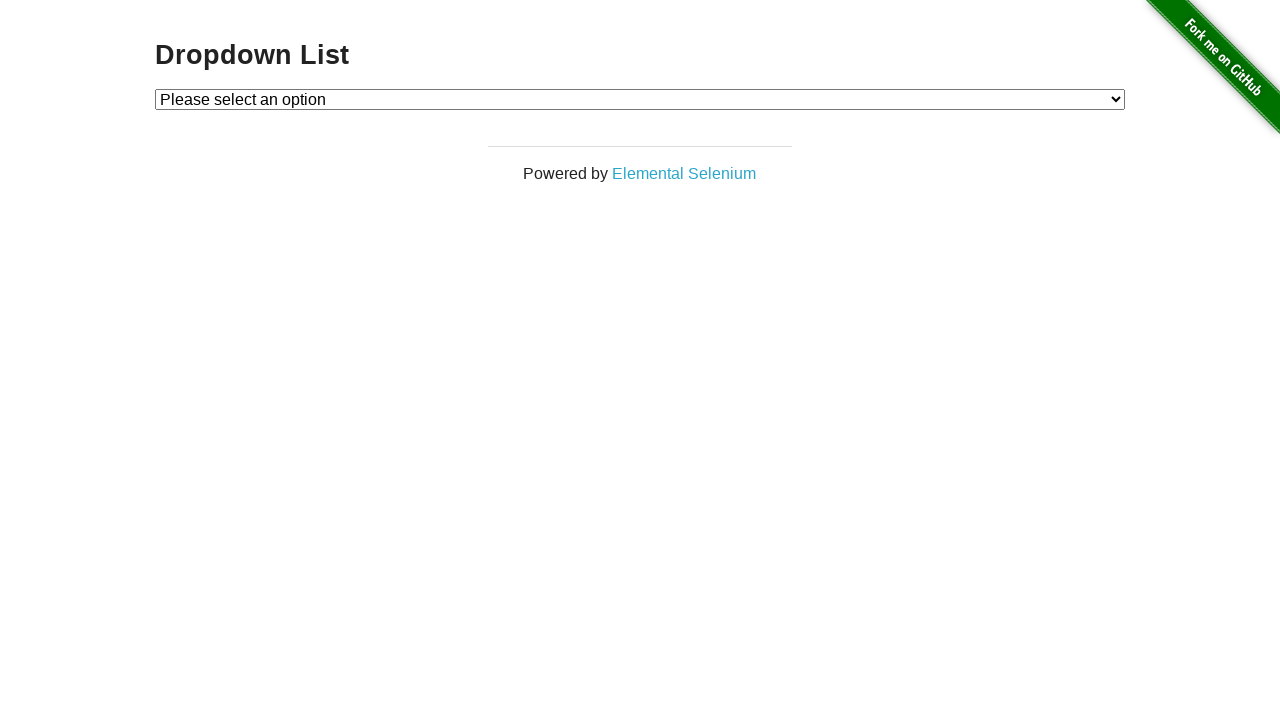

Dropdown page loaded successfully
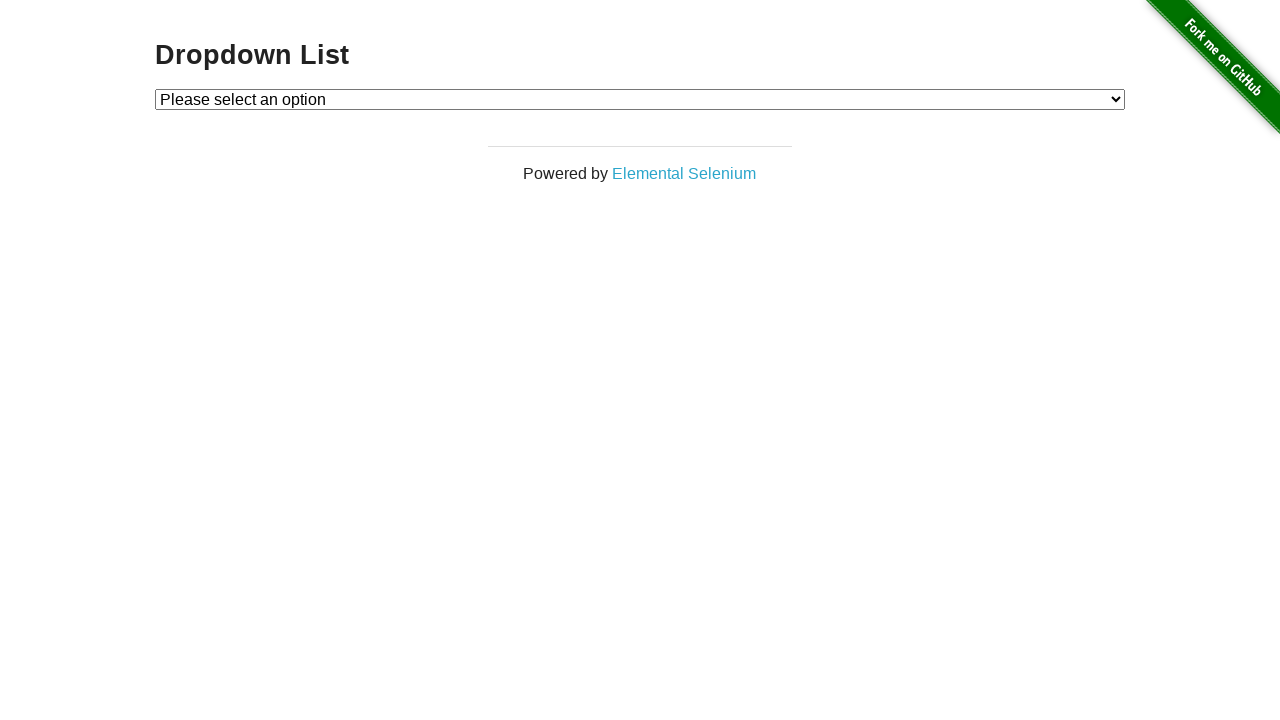

Selected 'Option 2' from the dropdown on #dropdown
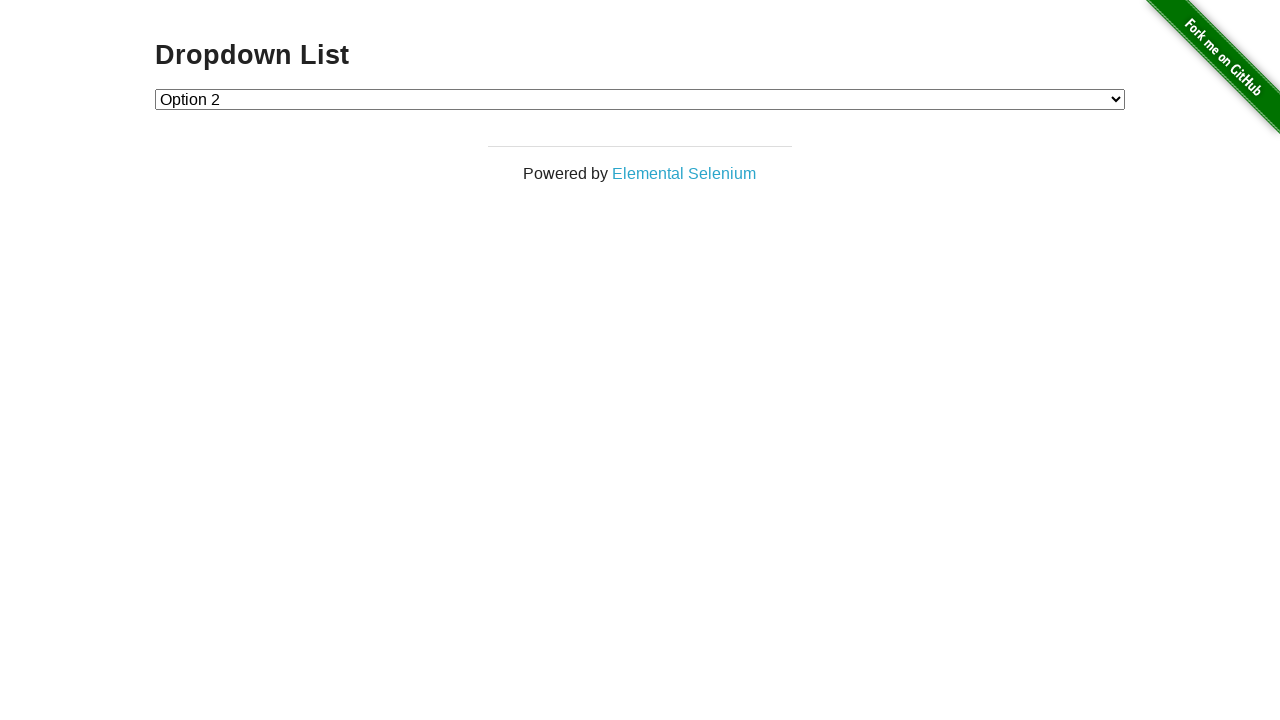

Retrieved selected dropdown value
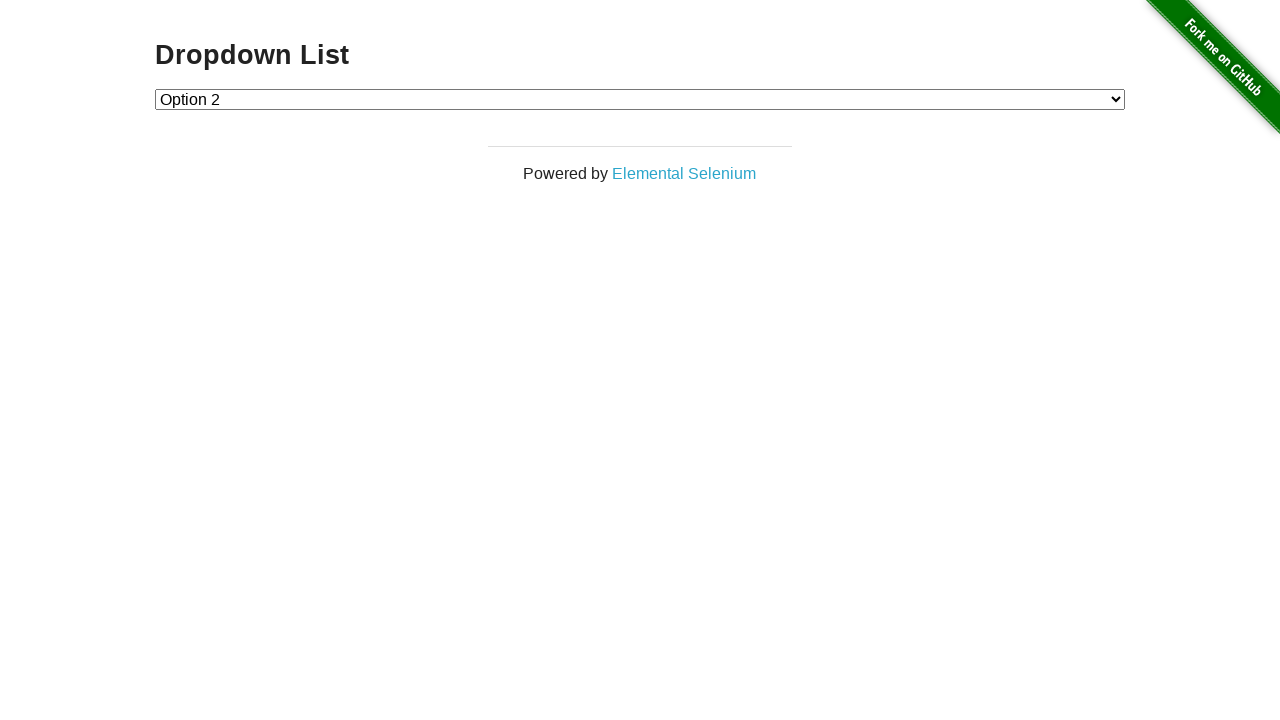

Verified that Option 2 (value '2') was correctly selected
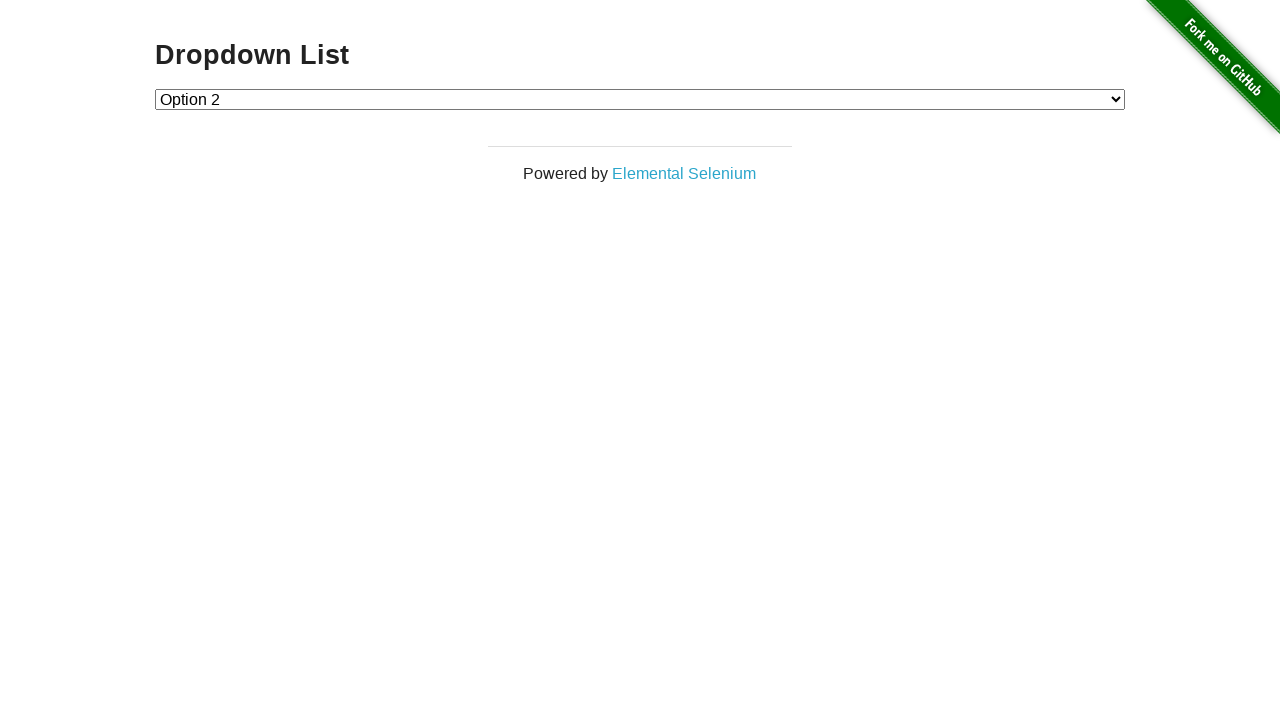

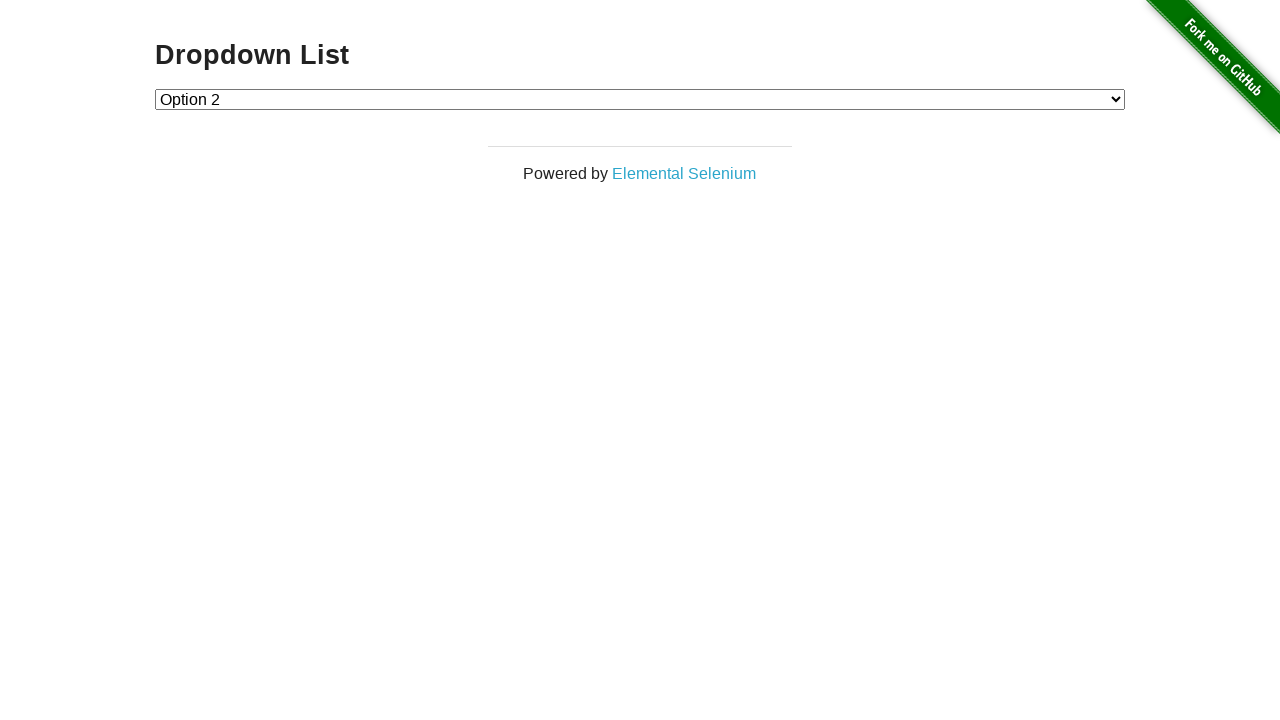